Tests page refresh functionality by entering text and verifying it clears after refresh

Starting URL: https://www.selenium.dev/selenium/web/single_text_input.html

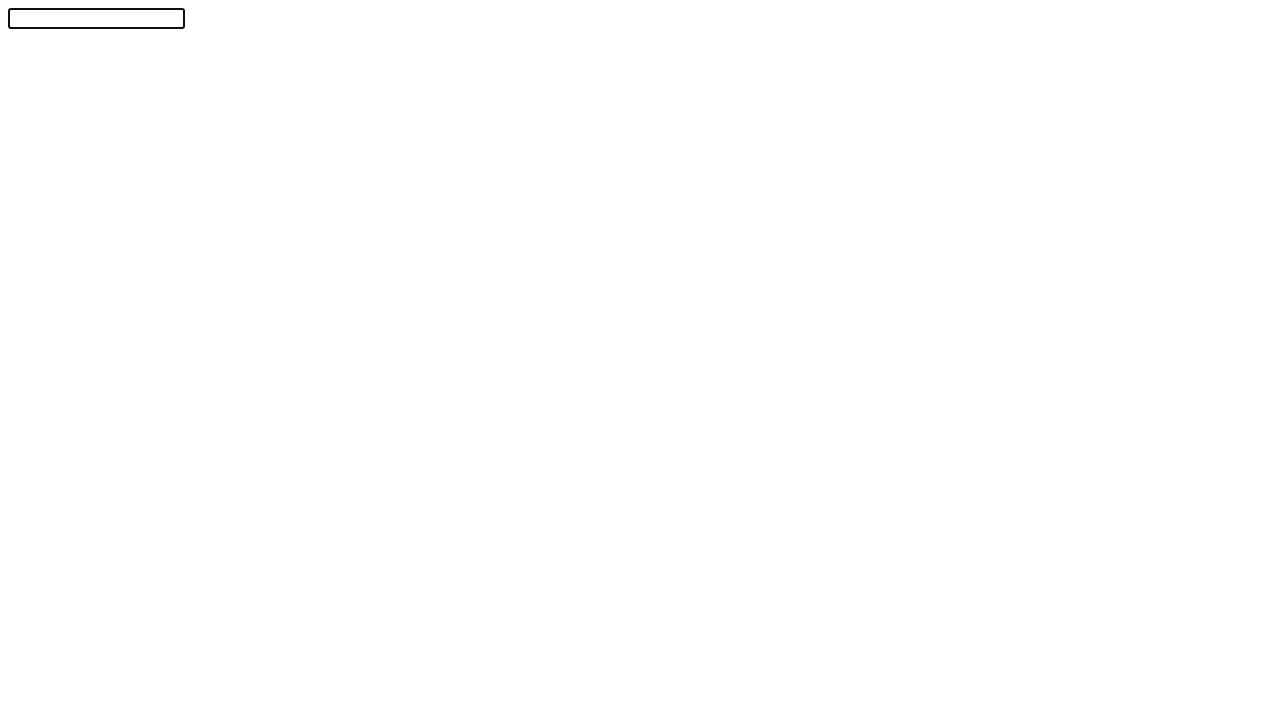

Entered 'Automation!' text in the input field on #textInput
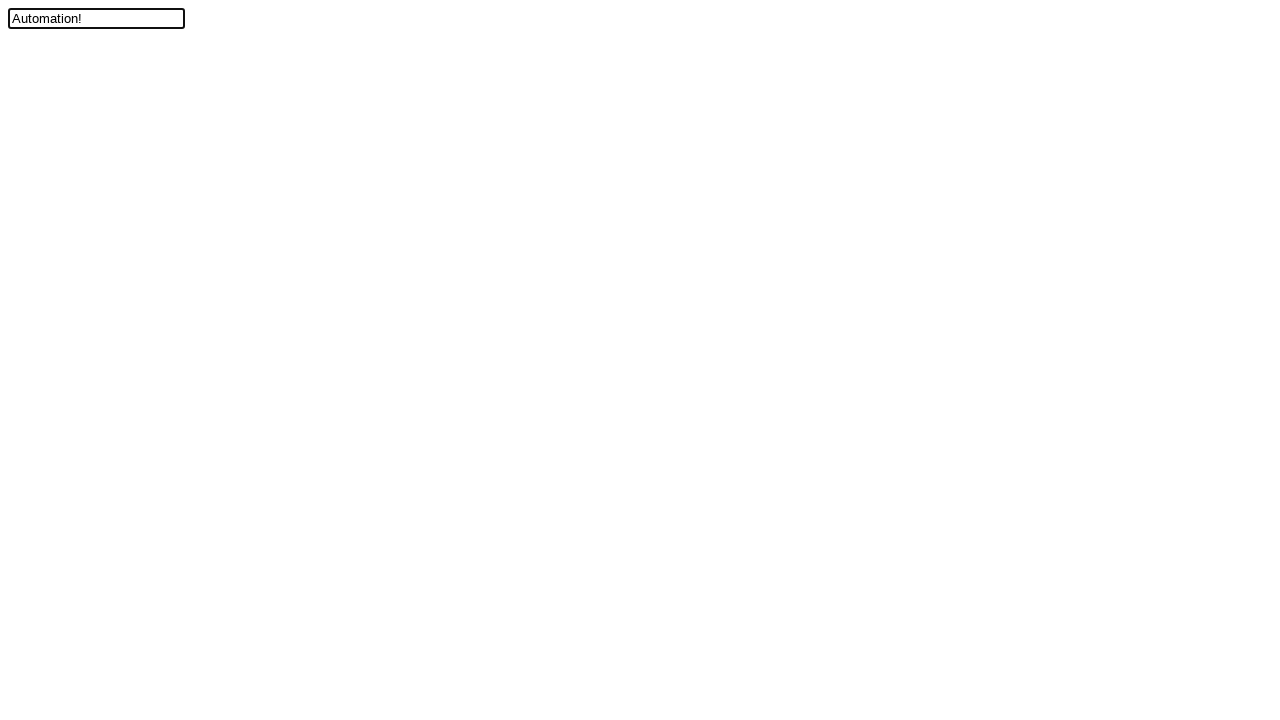

Refreshed the page
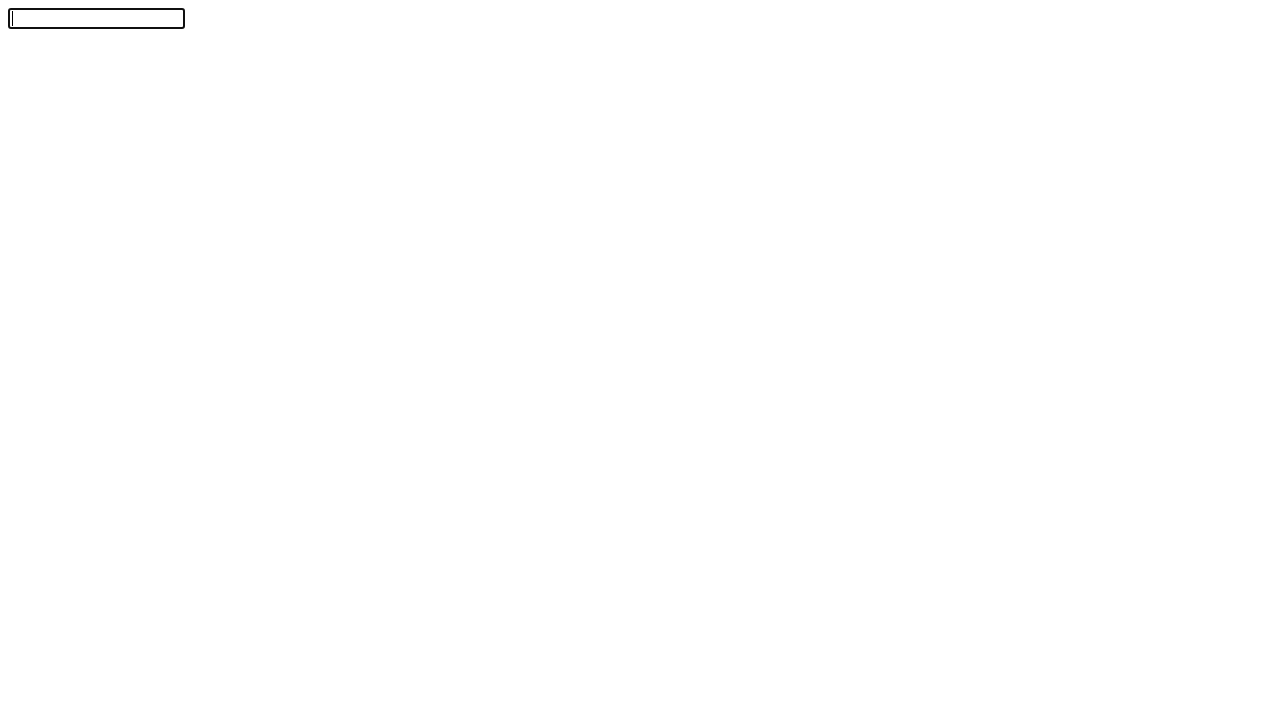

Page reloaded and text input field is cleared
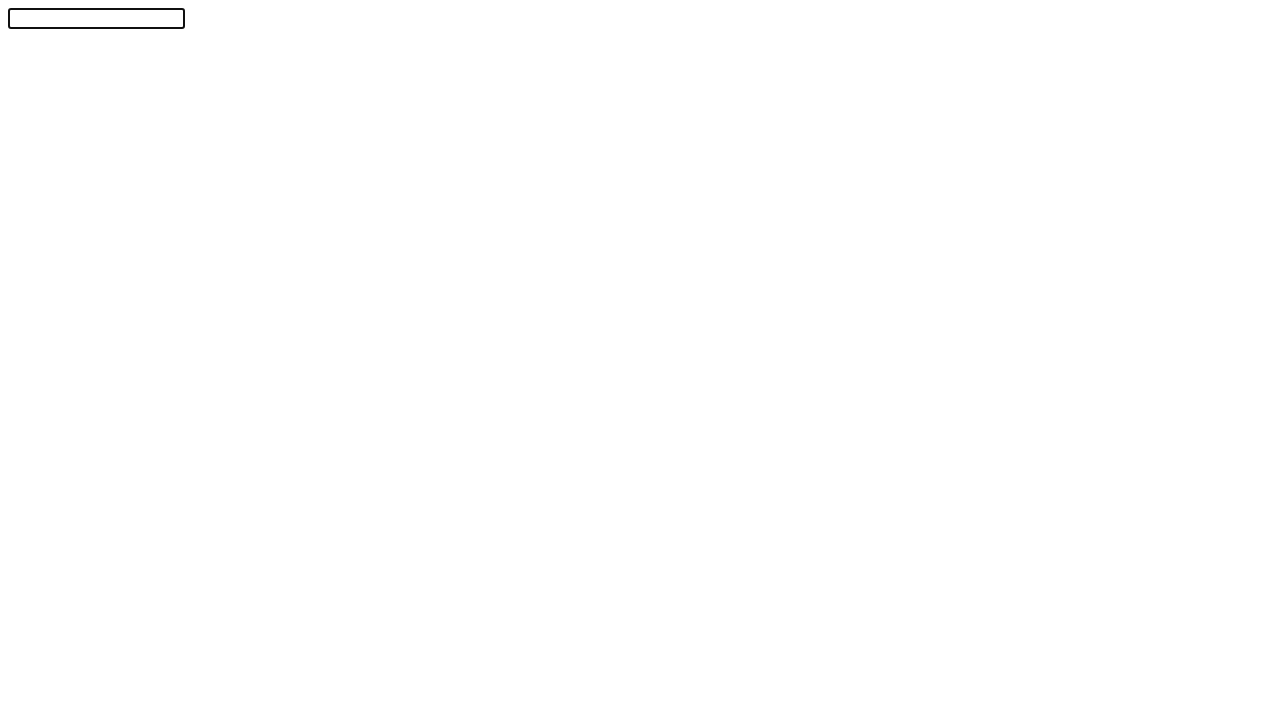

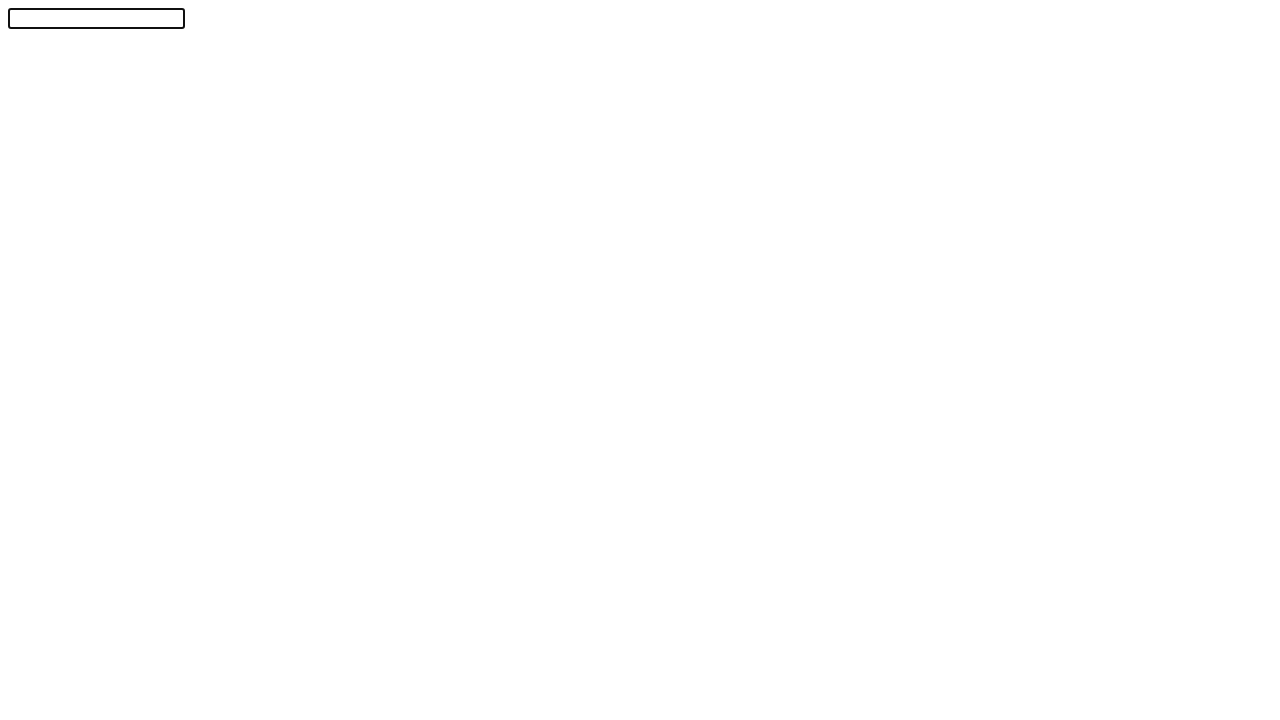